Tests calculator subtraction functionality by entering two numbers and clicking the subtract button, then verifying the result

Starting URL: https://antoniotrindade.com.br/treinoautomacao/desafiosoma.html

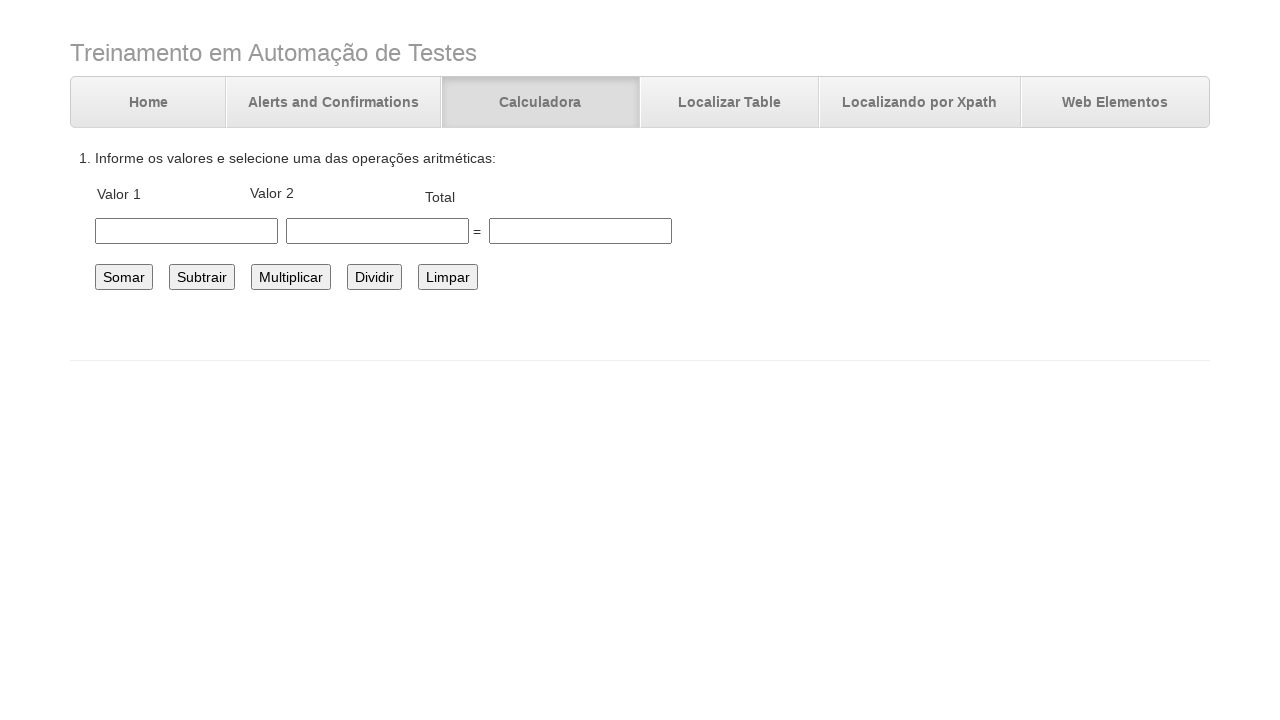

Filled first number field with 60.0 on #number1
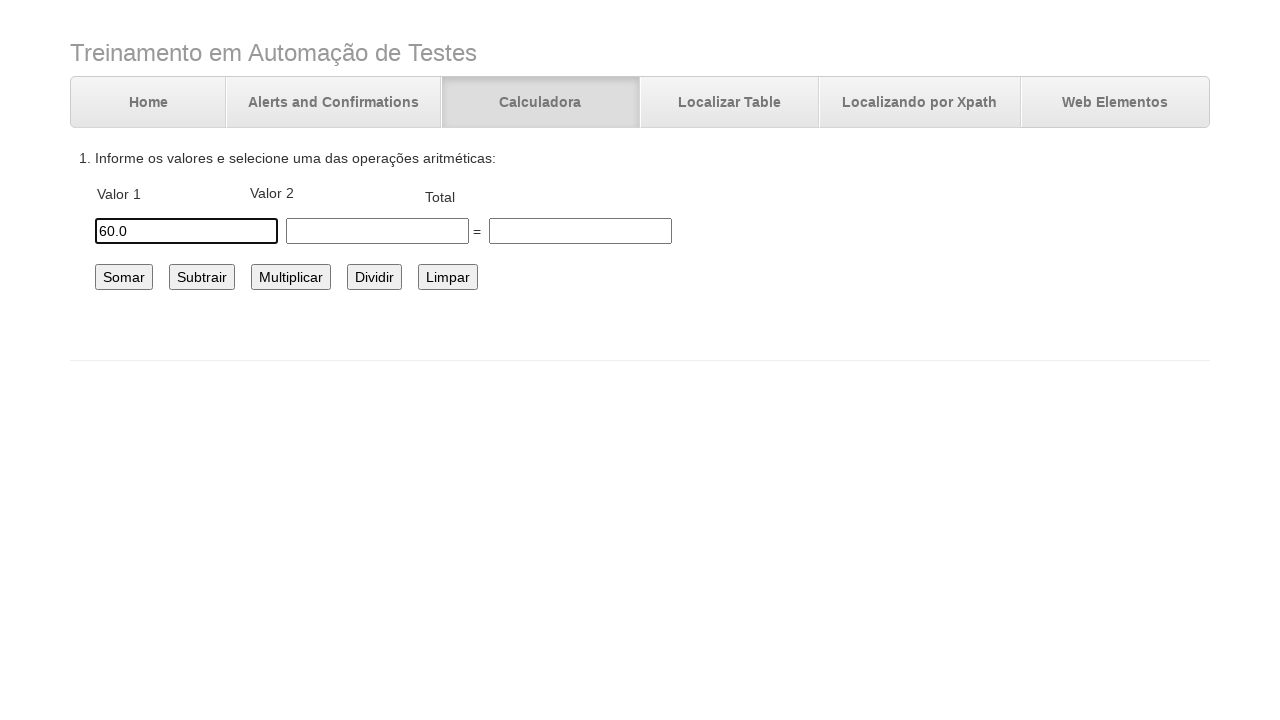

Filled second number field with 45.5 on #number2
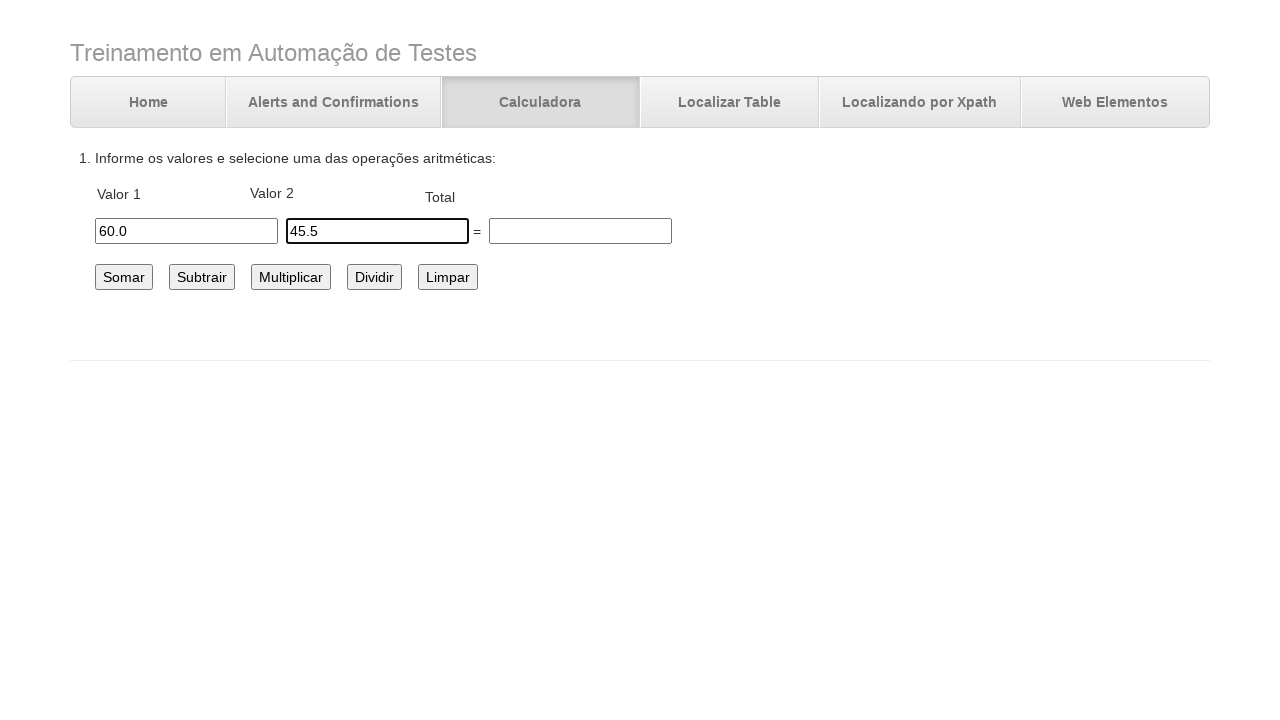

Clicked subtract button at (202, 277) on #subtrair
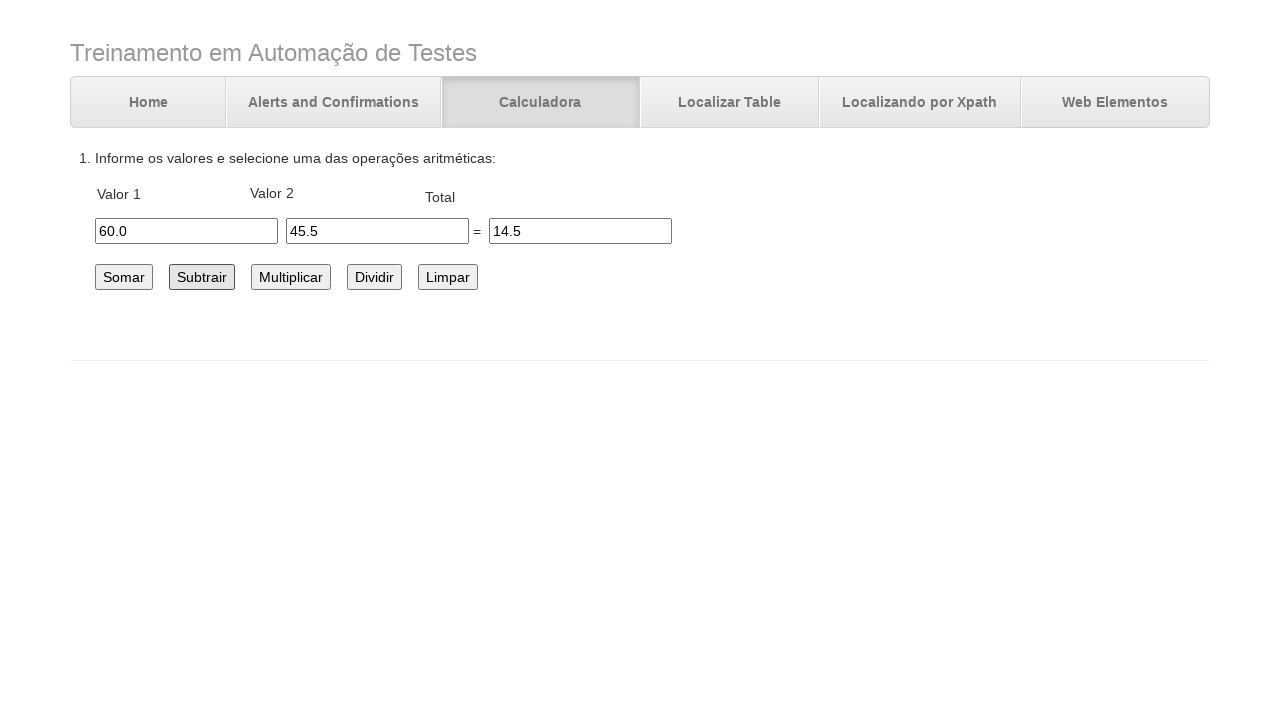

Result calculated and displayed in total field
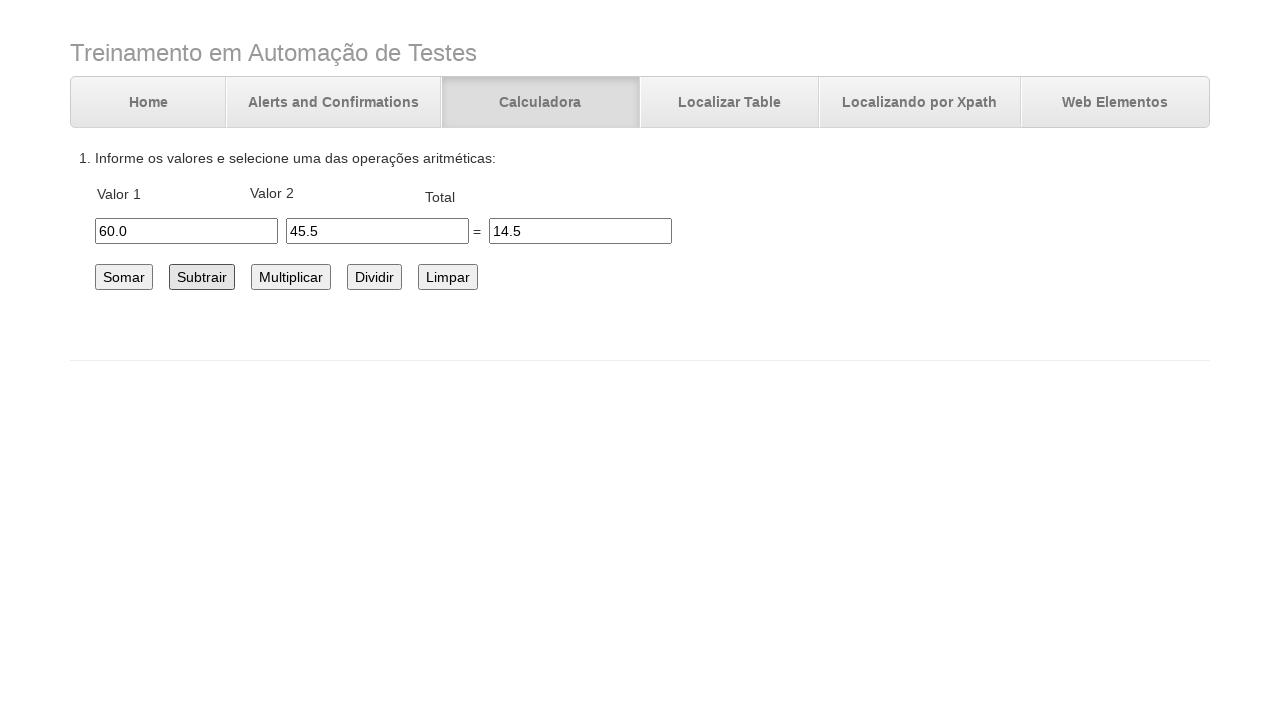

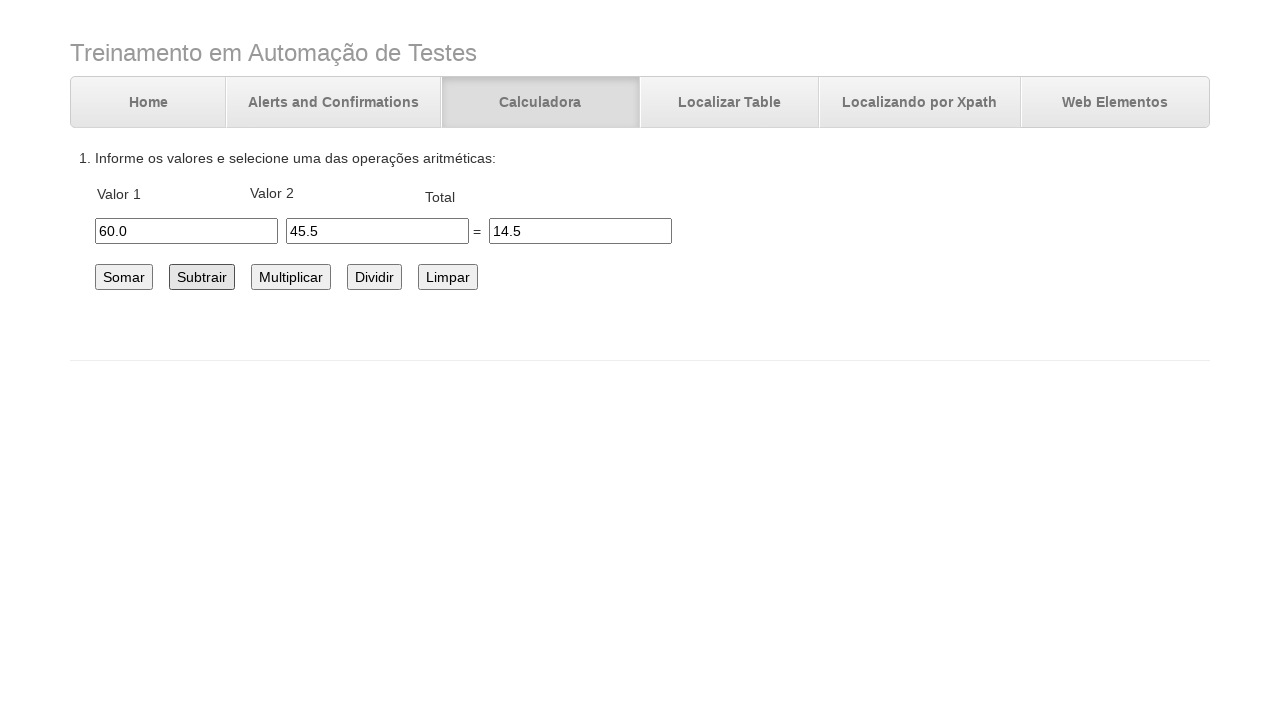